Tests clicking the Commercial link on Boeing's homepage to verify navigation works

Starting URL: https://www.boeing.com/

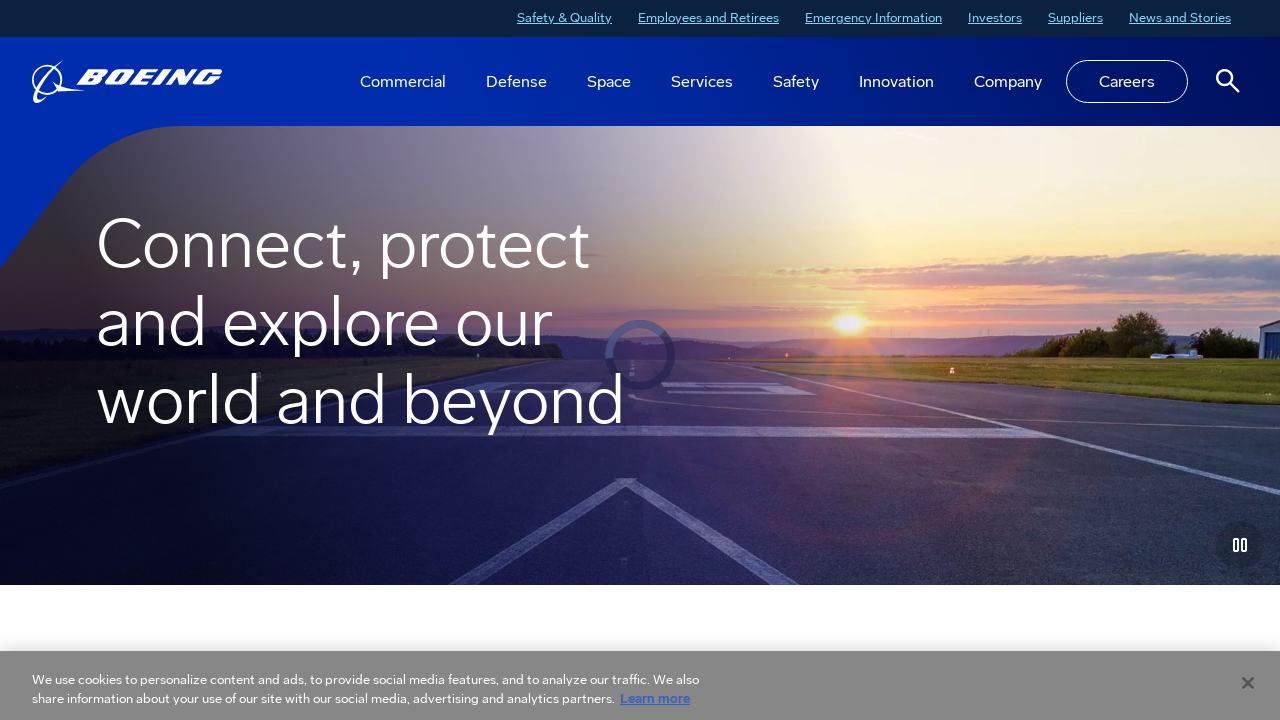

Clicked the Commercial link on Boeing's homepage at (403, 81) on text=Commercial
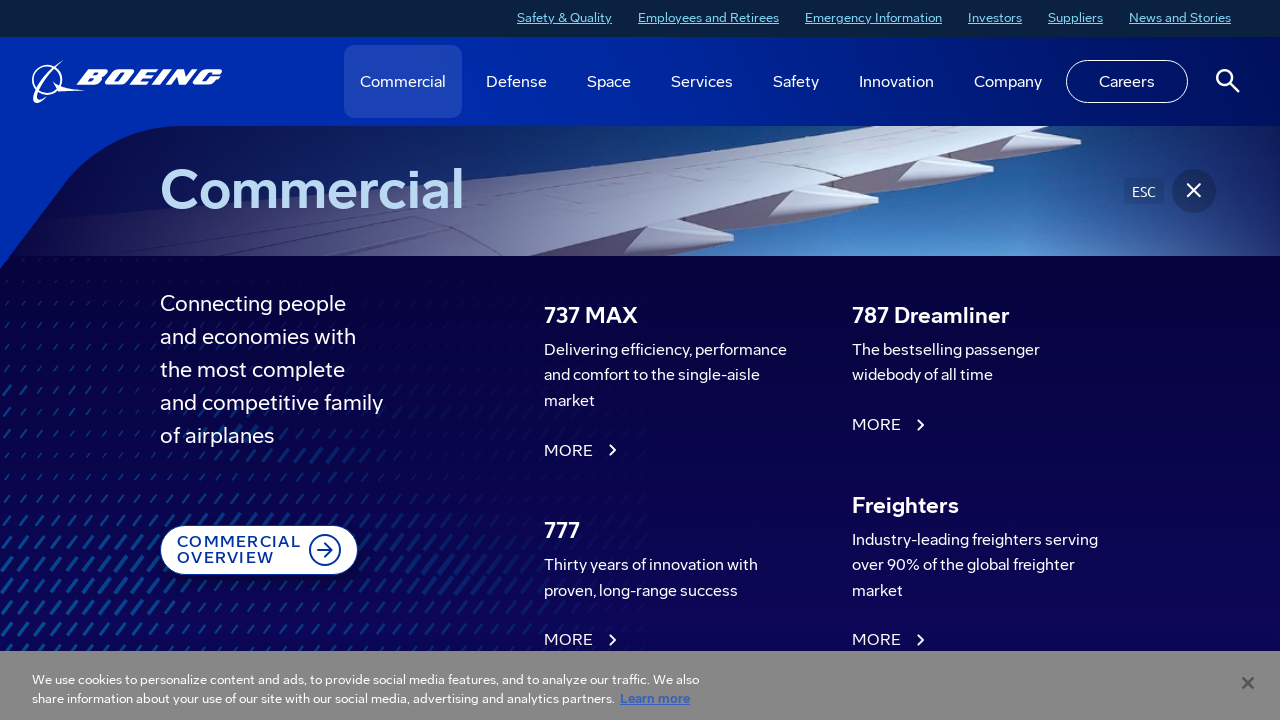

Waited for navigation to complete after clicking Commercial link
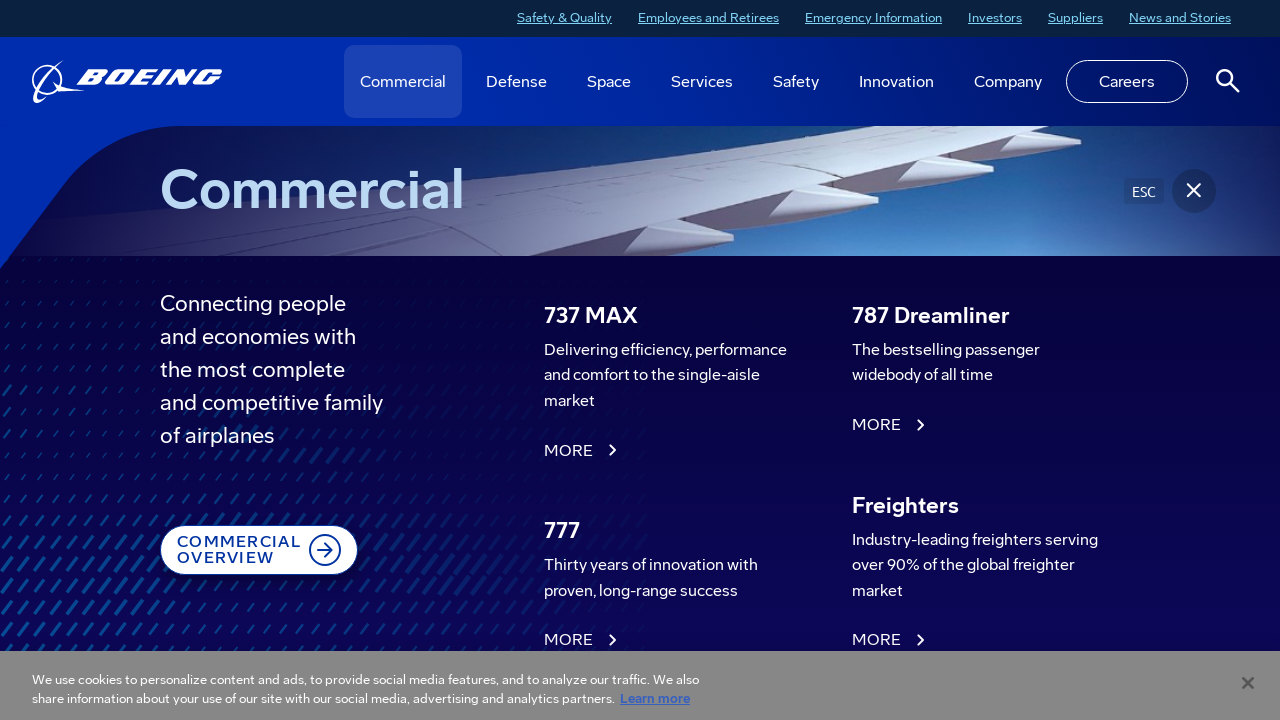

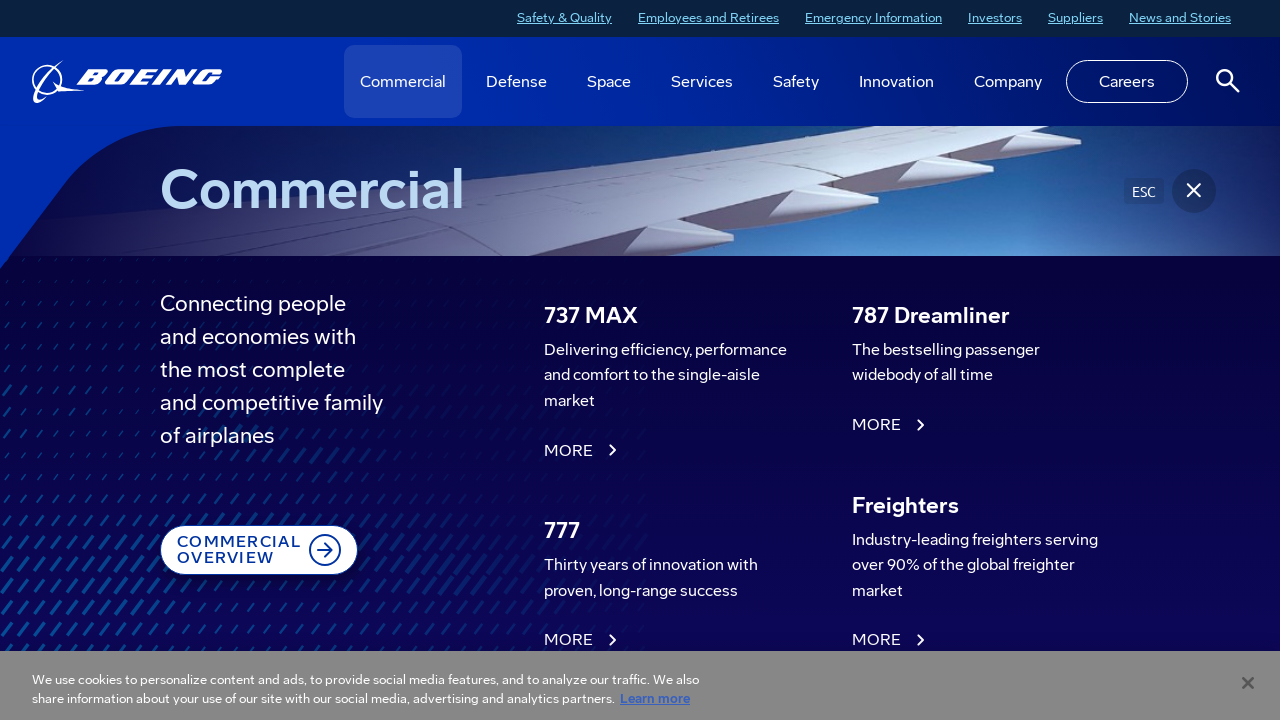